Tests JavaScript alert handling by clicking on an alert button, accepting it, and verifying the result text

Starting URL: https://the-internet.herokuapp.com

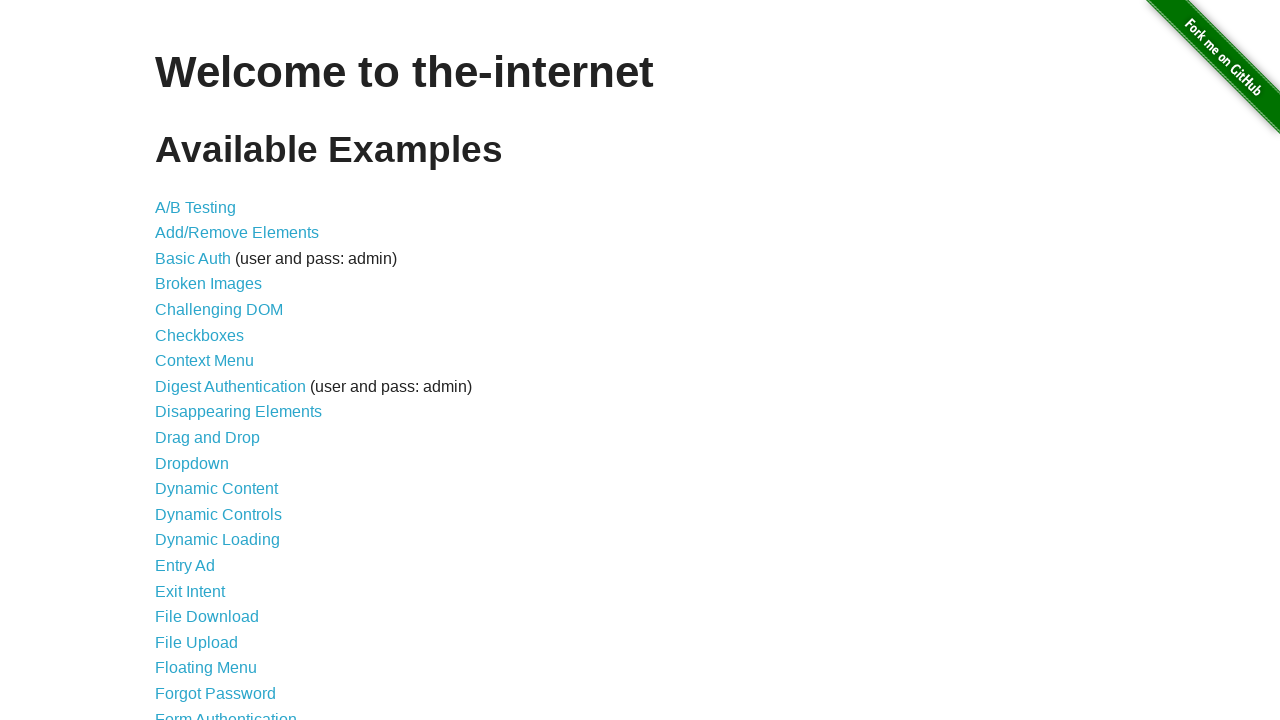

Clicked on JavaScript Alerts link at (214, 361) on a:text('JavaScript Alerts')
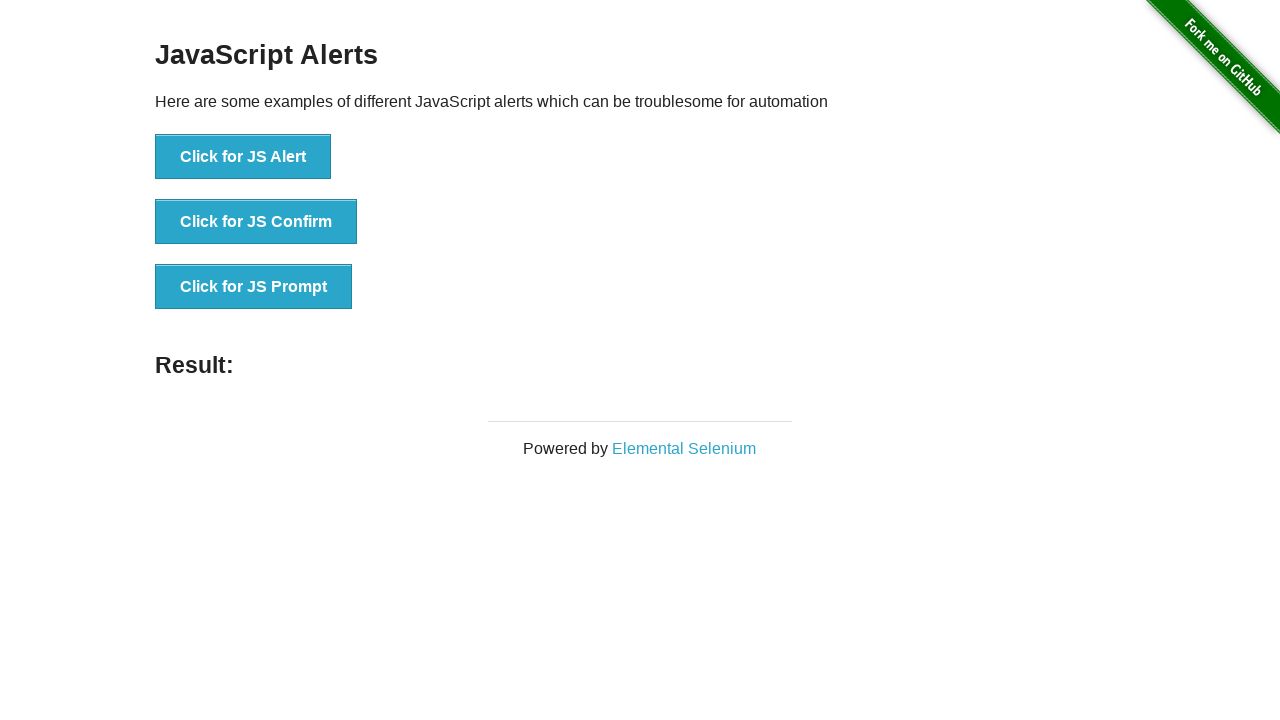

Clicked on the first alert button at (243, 157) on xpath=//li[1]//button[1]
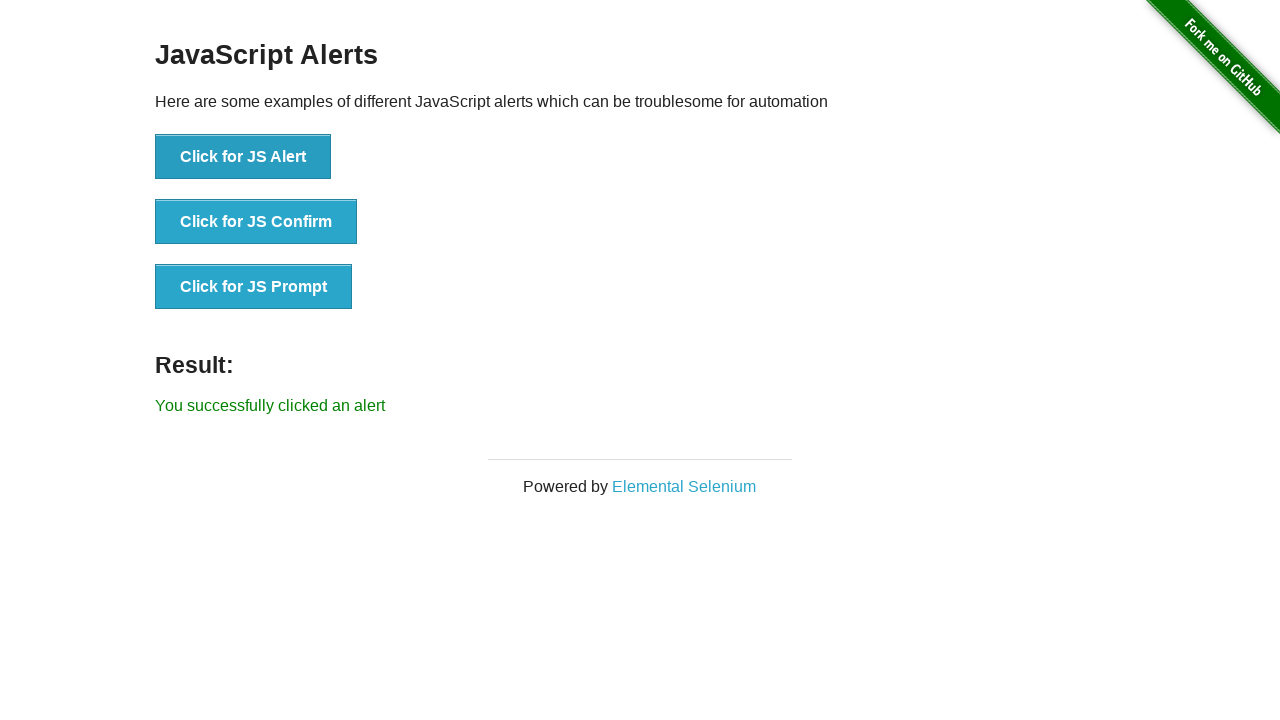

Set up dialog handler to accept alerts
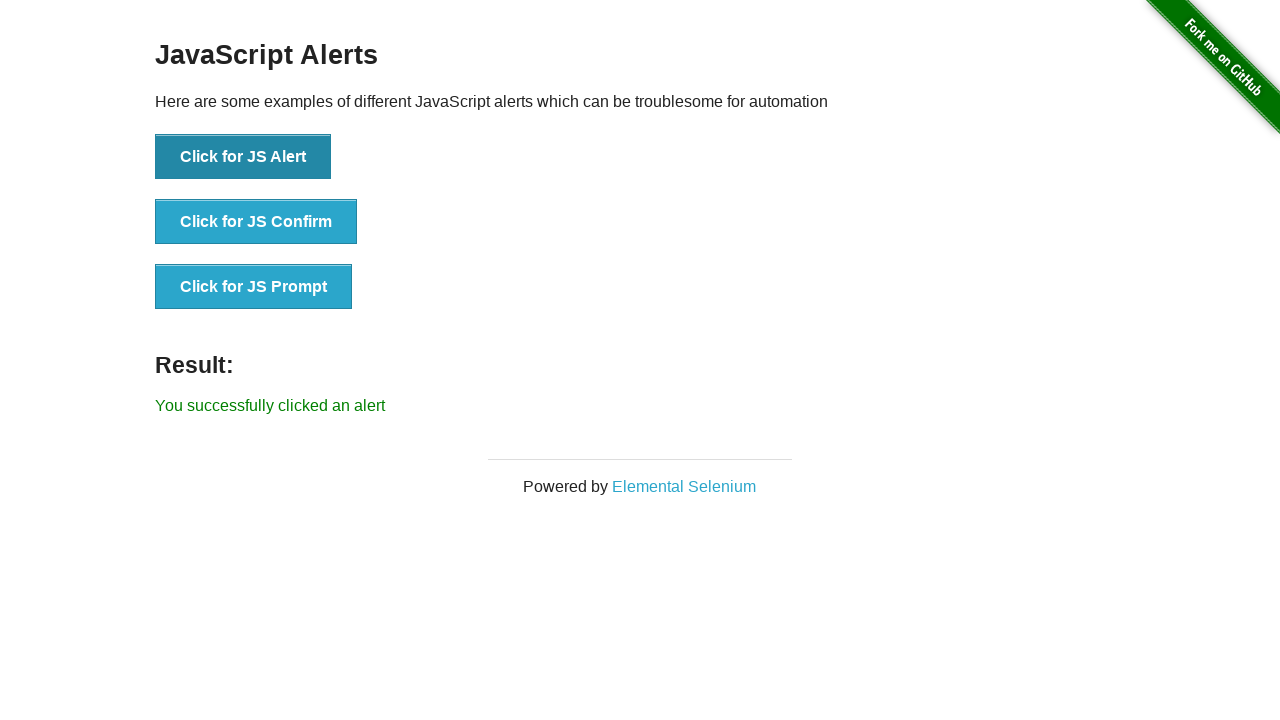

Retrieved result text from page
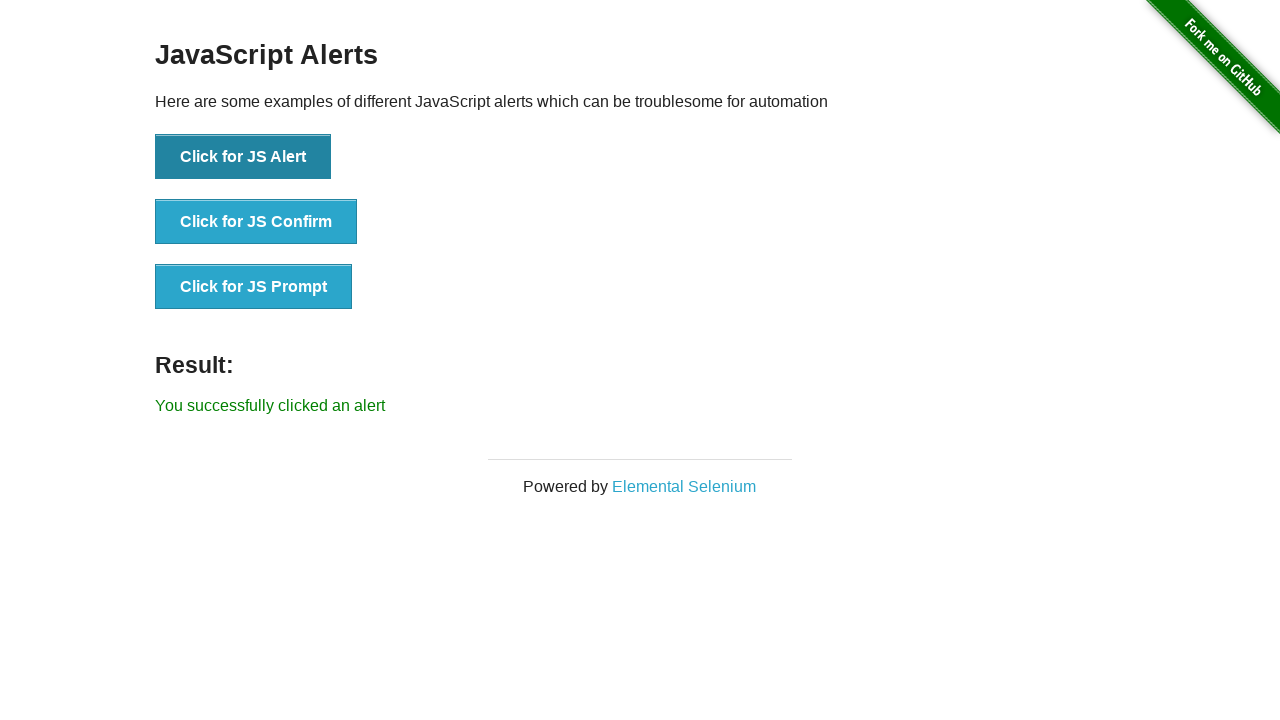

Fail: Result text does not match expected value
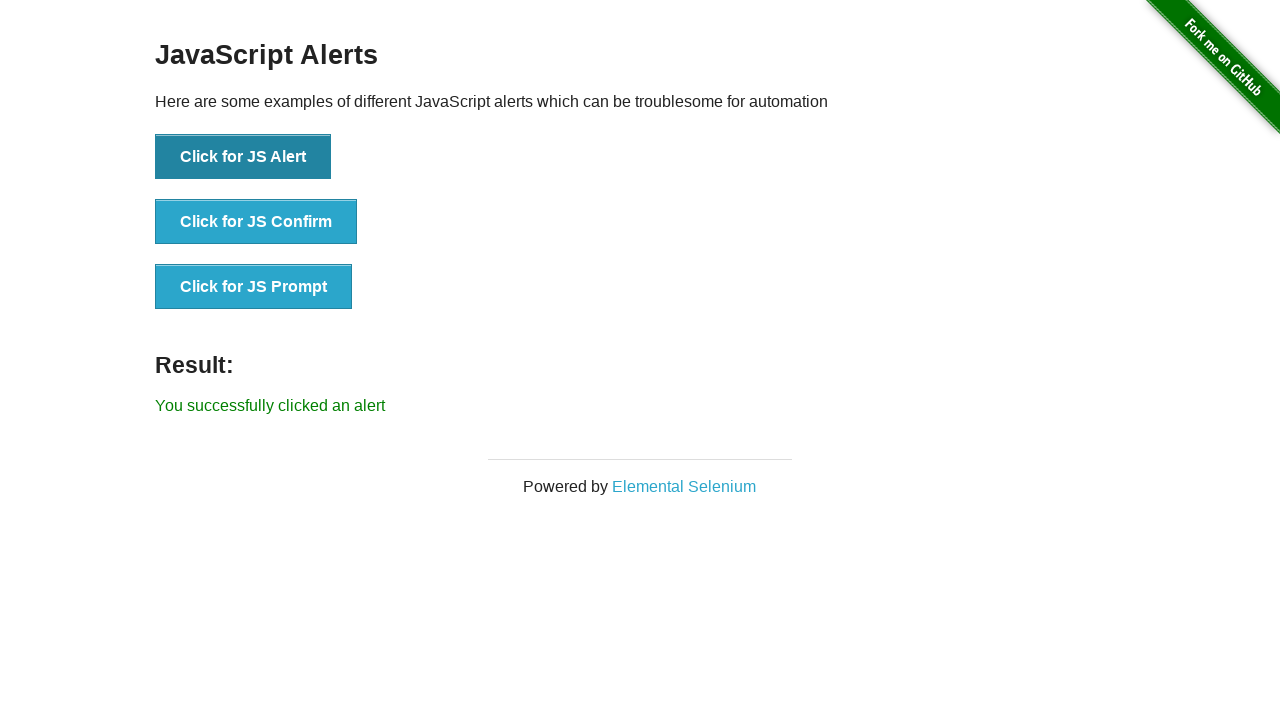

Navigated back to previous page
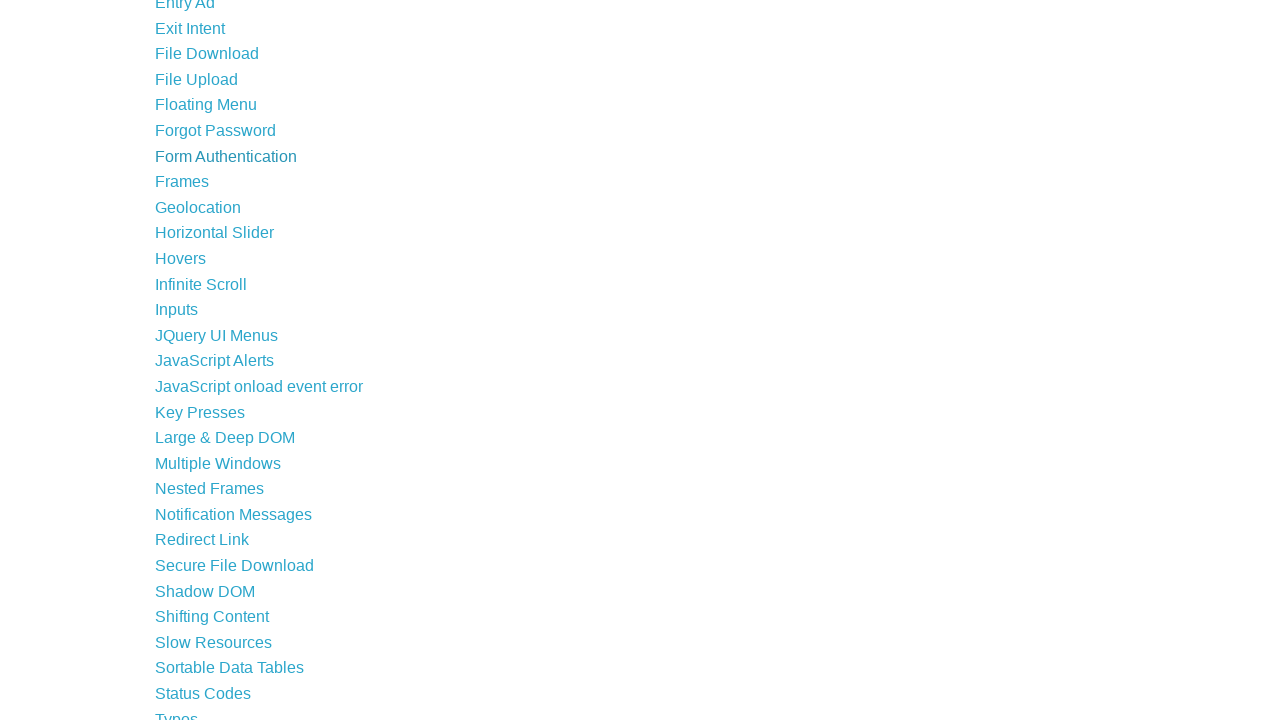

Navigated forward to next page
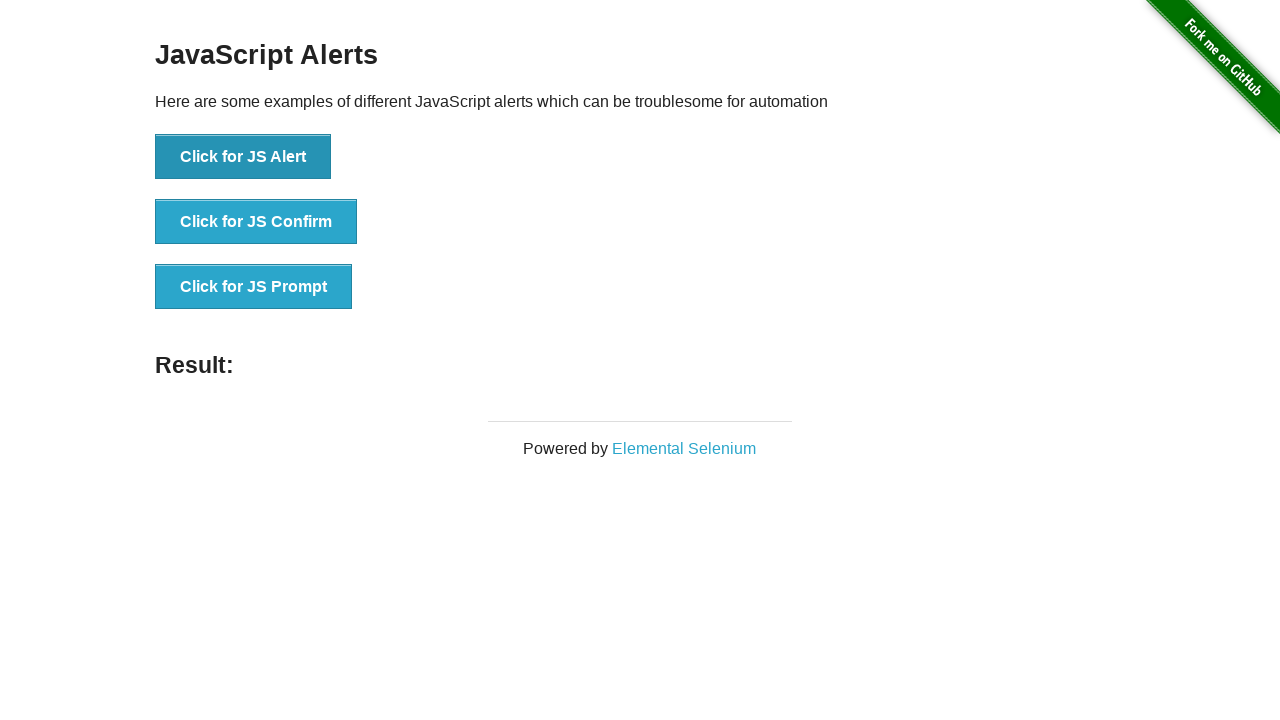

Refreshed the current page
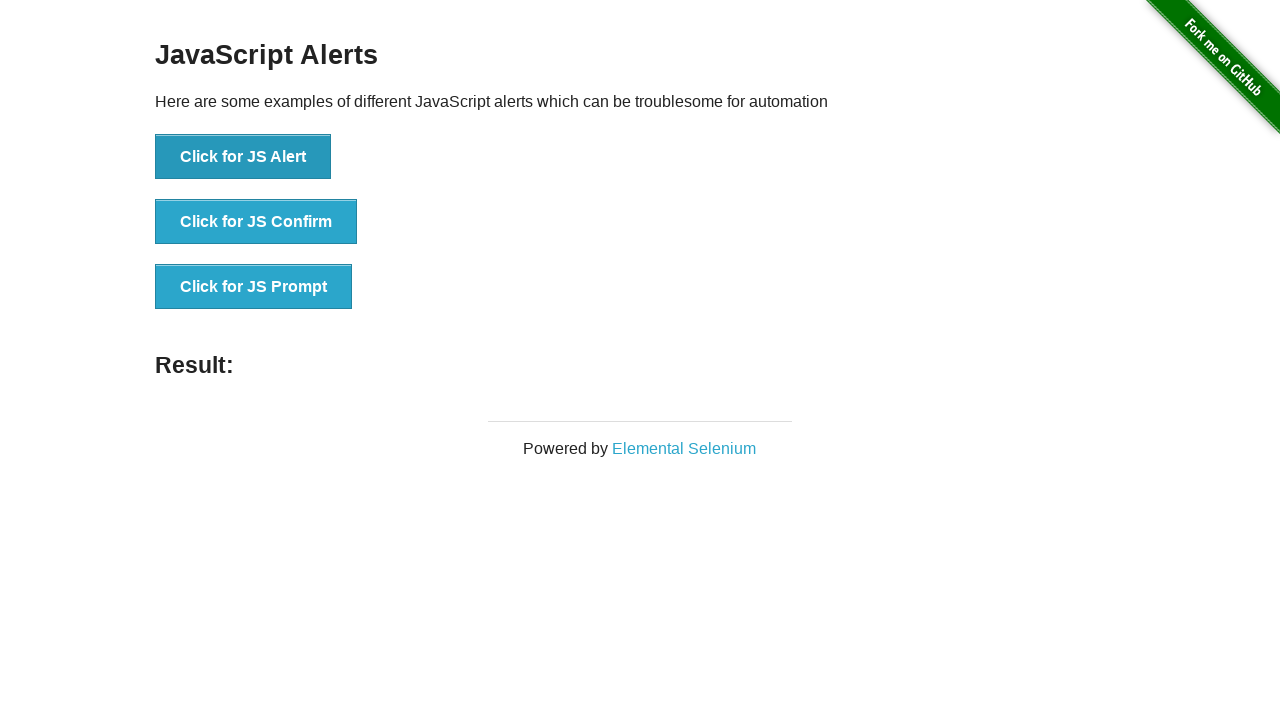

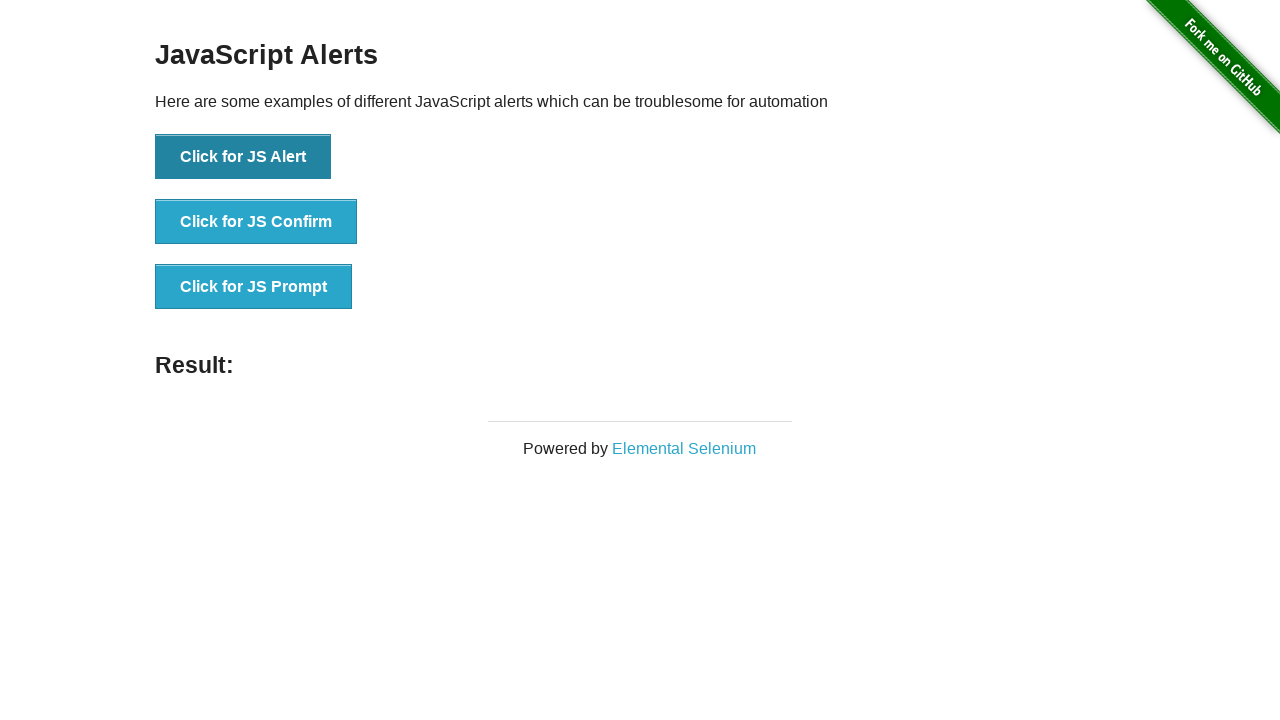